Tests the GEICO homepage by interacting with the zip code form and clicking on a product checkbox option

Starting URL: https://www.geico.com/

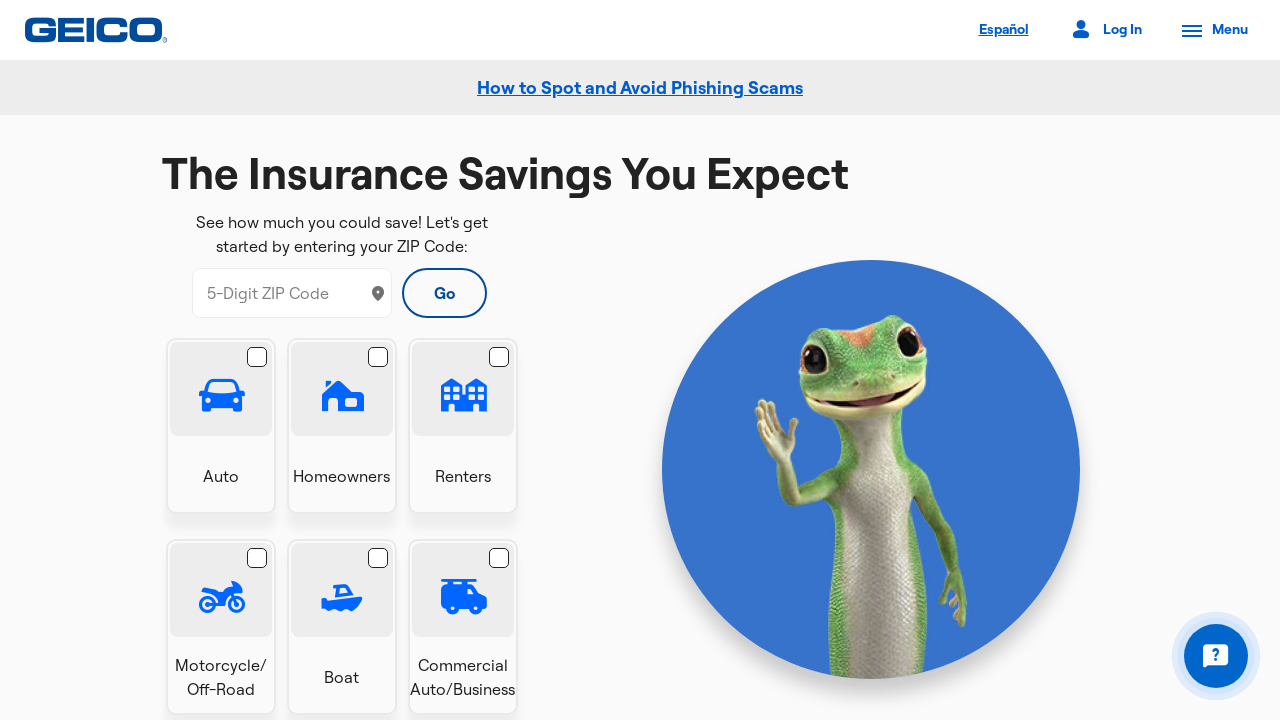

Waited for zip code form to load on GEICO homepage
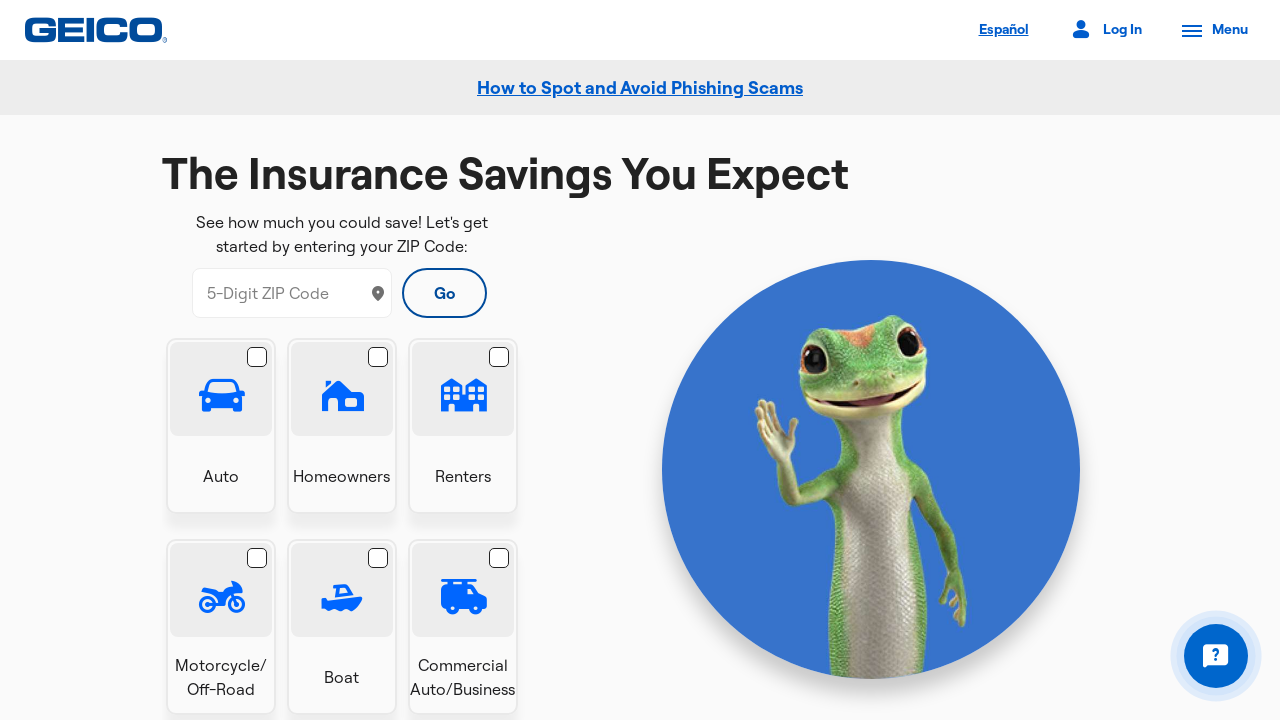

Located the zip code input field
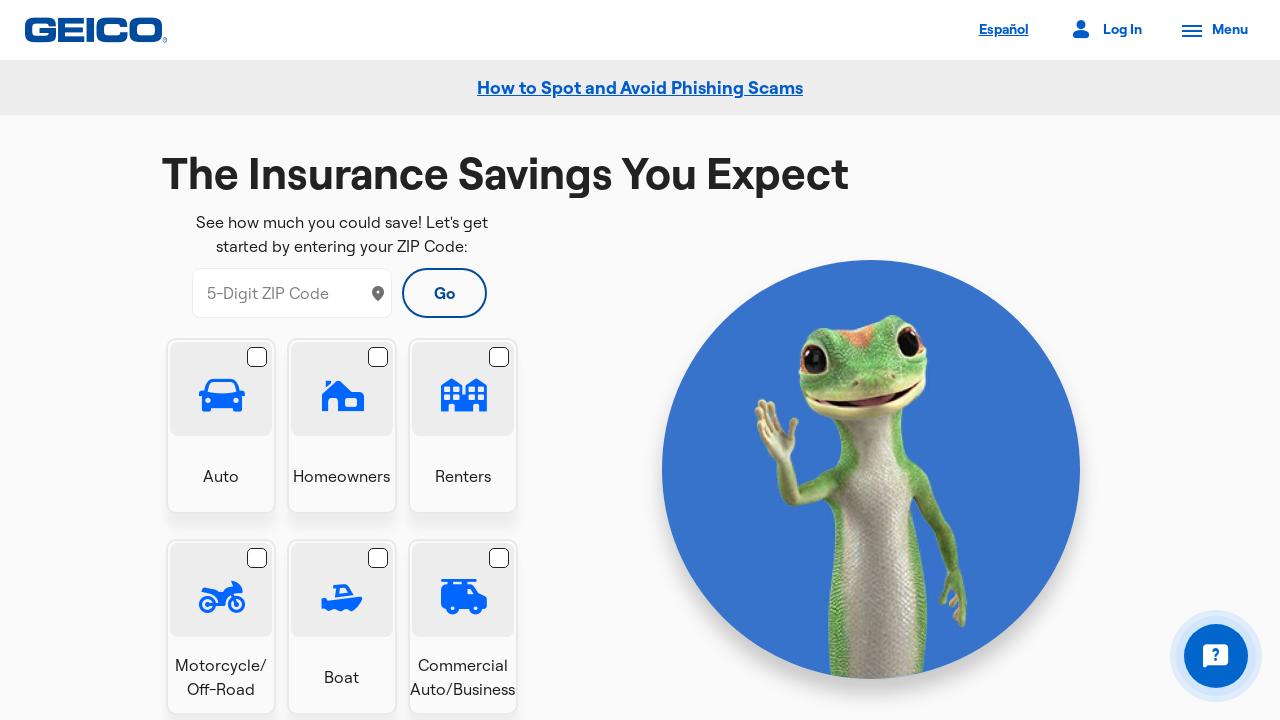

Filled zip code input with '20001' on xpath=(//div[@class='zip-code-form'])[1]//input
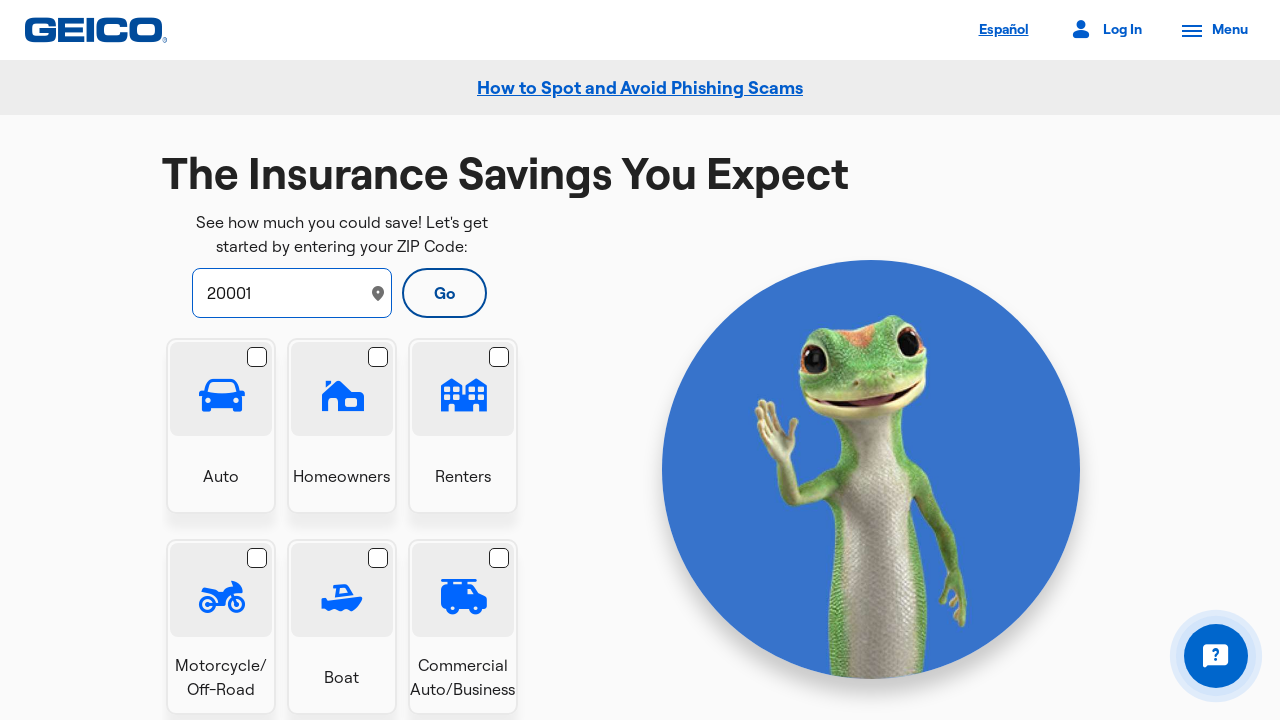

Clicked on first product checkbox option at (256, 357) on xpath=(//div[@class='product-checkbox'])[1]
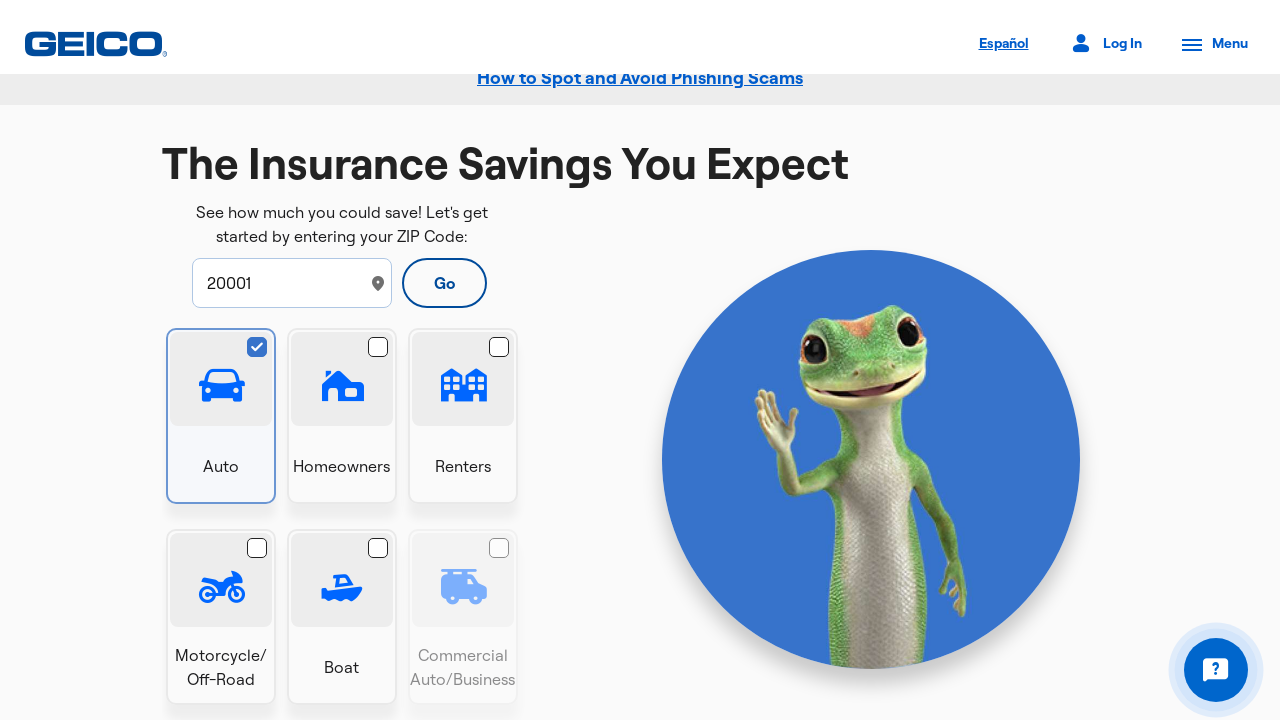

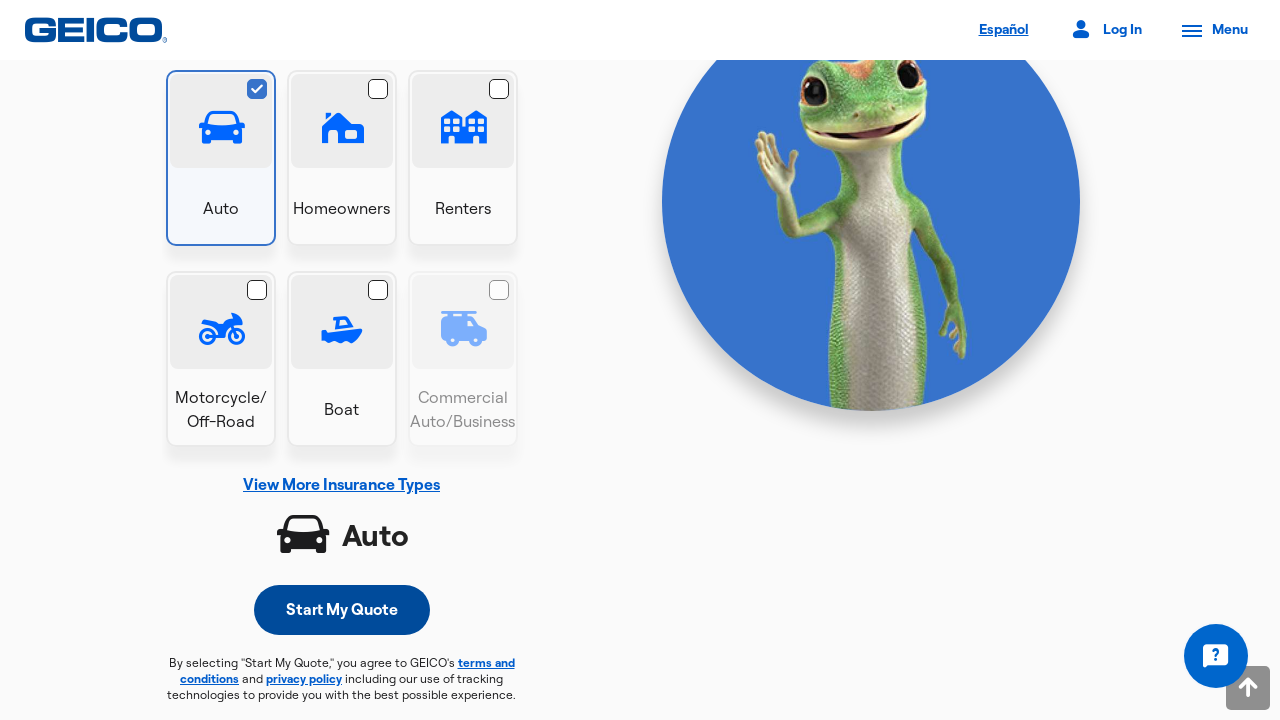